Tests adding a new todo item to the list and verifying it appears

Starting URL: https://devmountain.github.io/qa_todos/

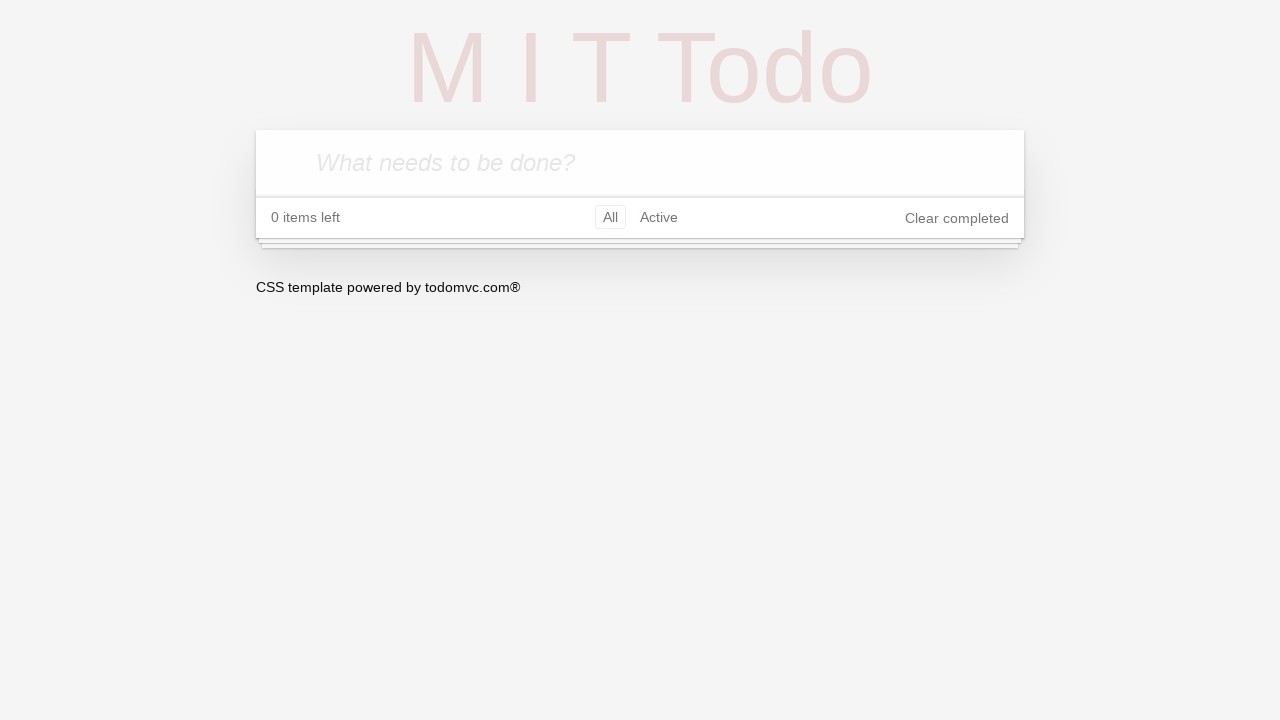

Waited for todo input field to be ready
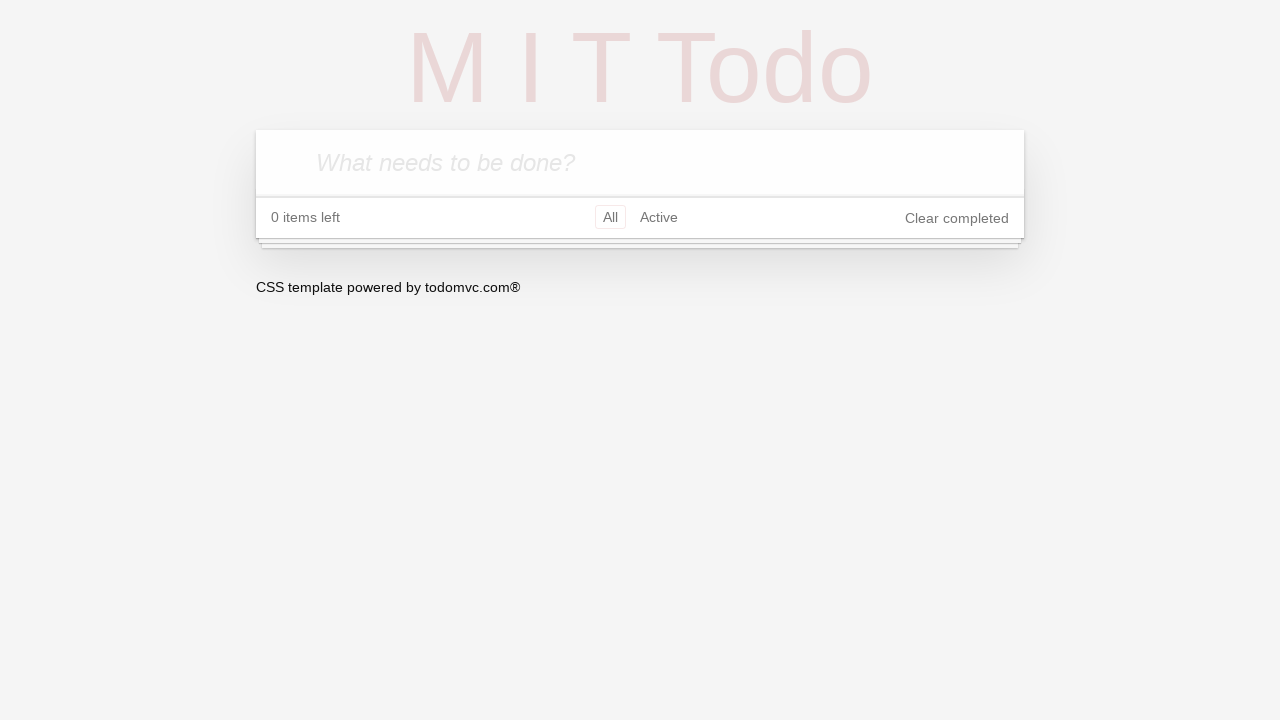

Filled todo input field with 'new todo 123 123' on .new-todo
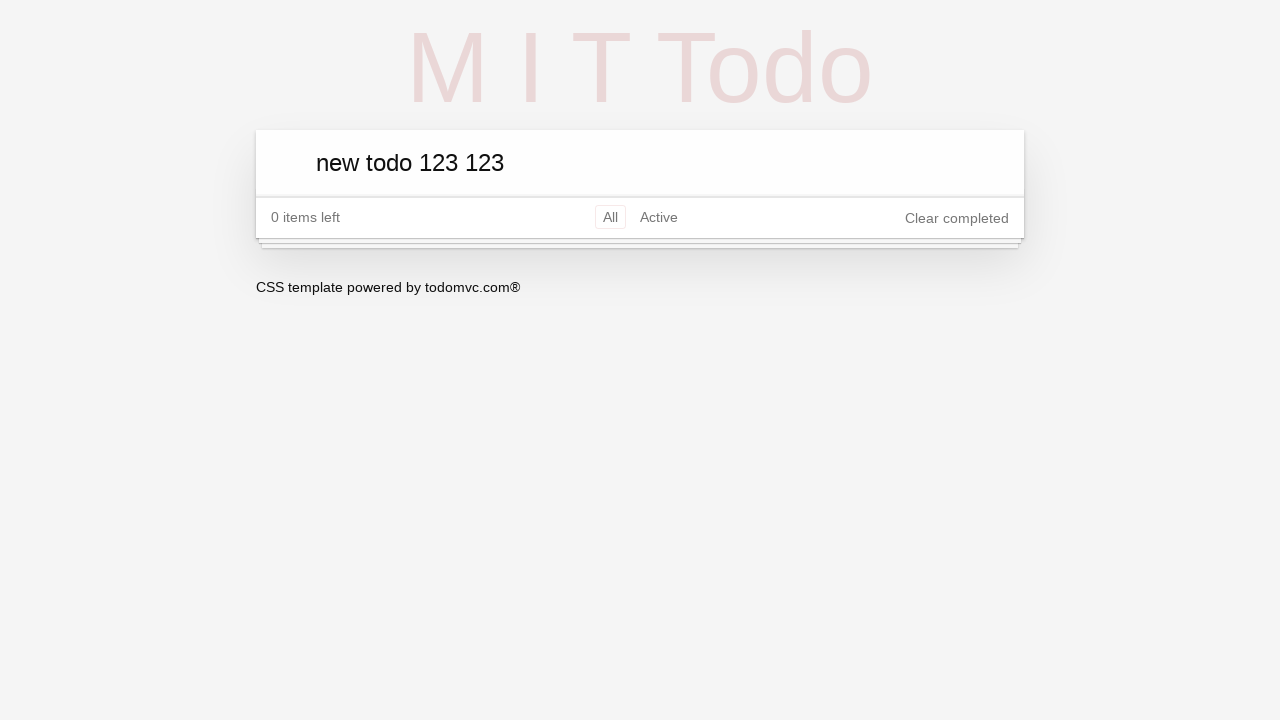

Pressed Enter to add the todo item on .new-todo
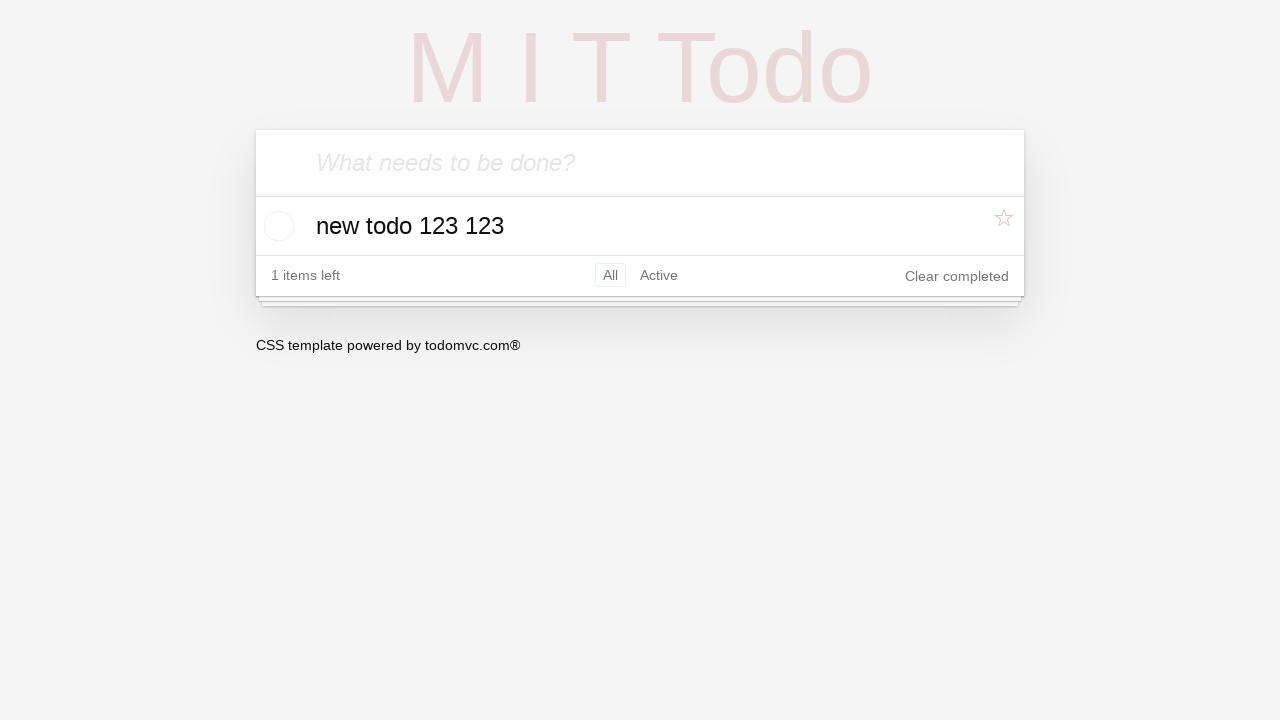

Verified todo item appeared in the list
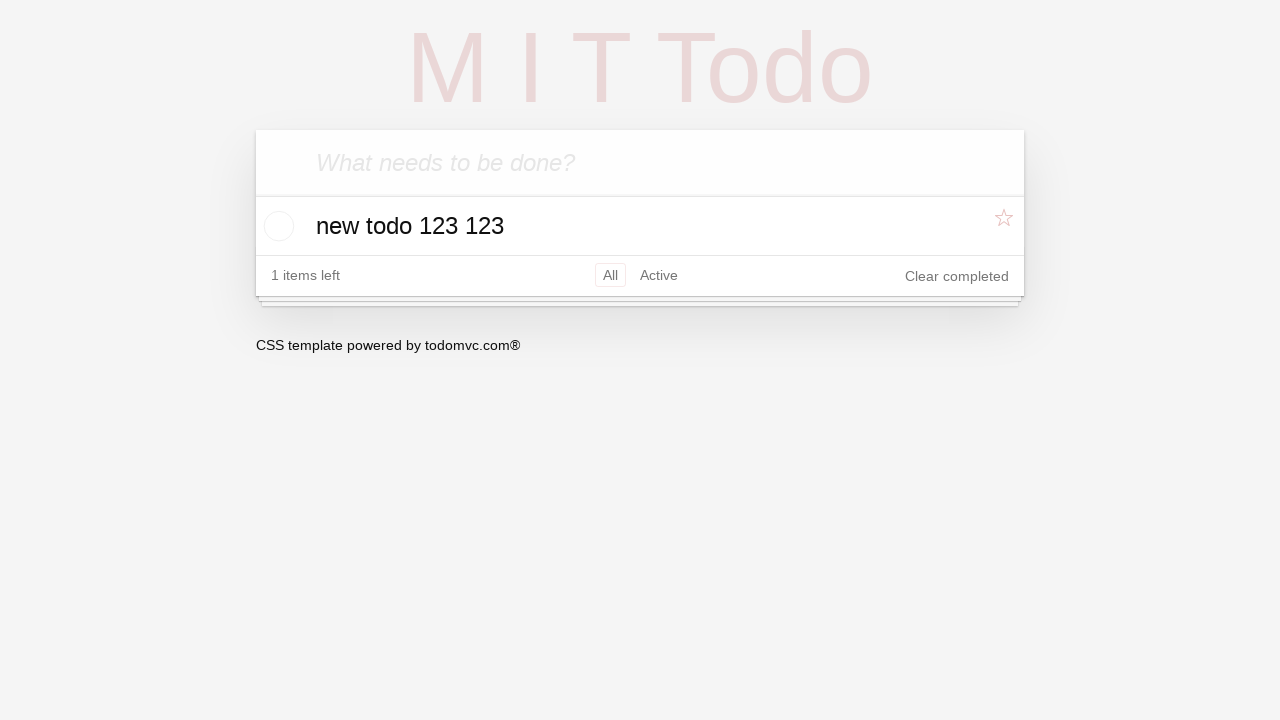

Verified the correct todo text 'new todo 123 123' is displayed
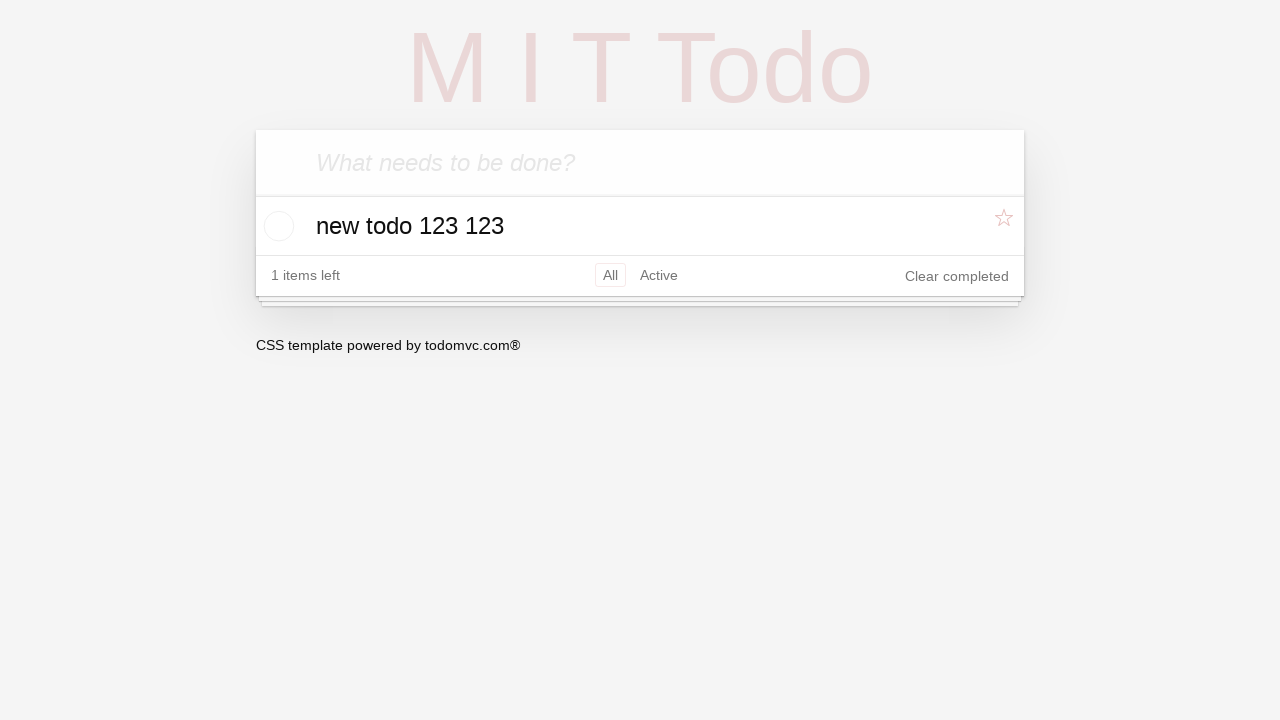

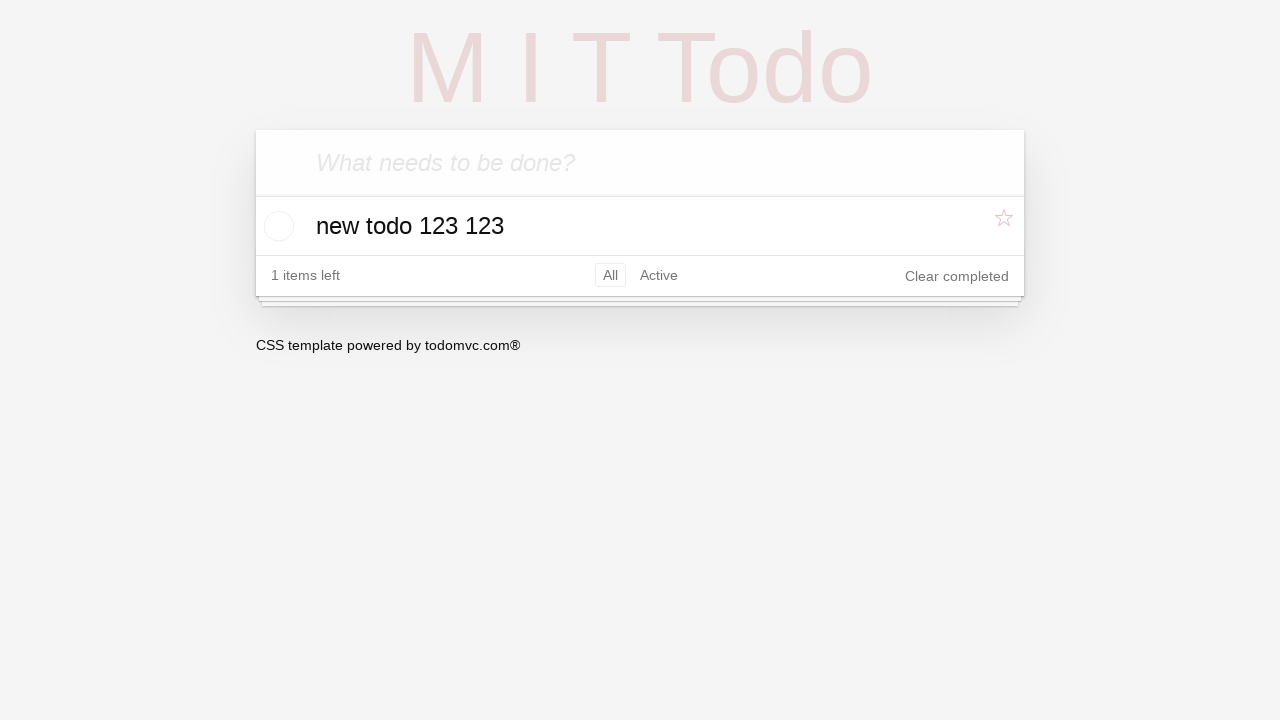